Fills a text box with a value and verifies the input

Starting URL: https://artoftesting.com/samplesiteforselenium

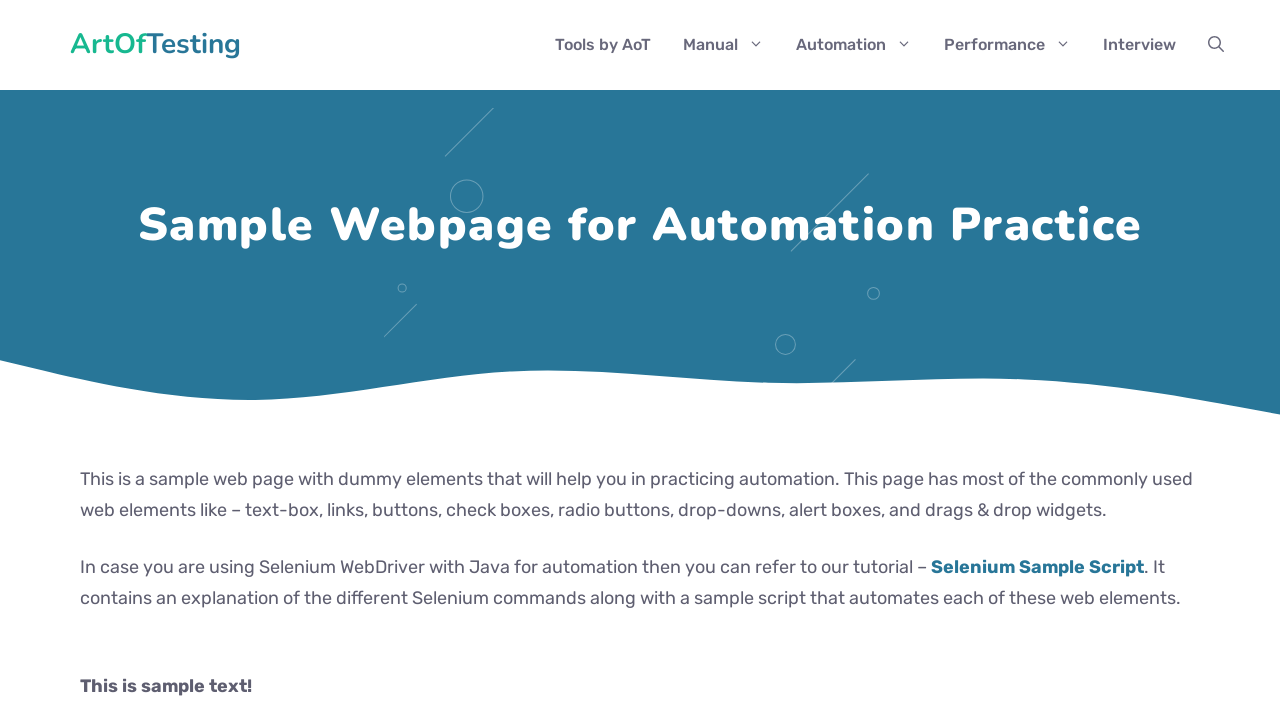

Navigated to sample site for Selenium
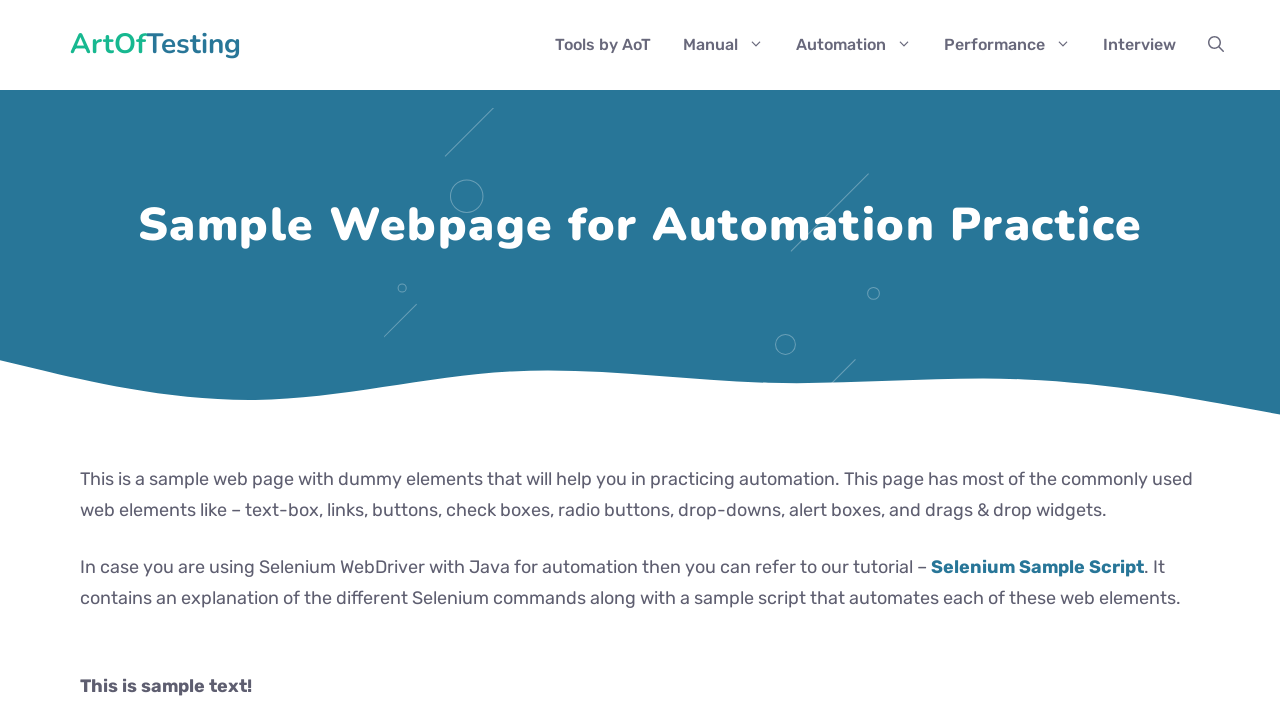

Filled text box with value 'SKChoo' on #fname
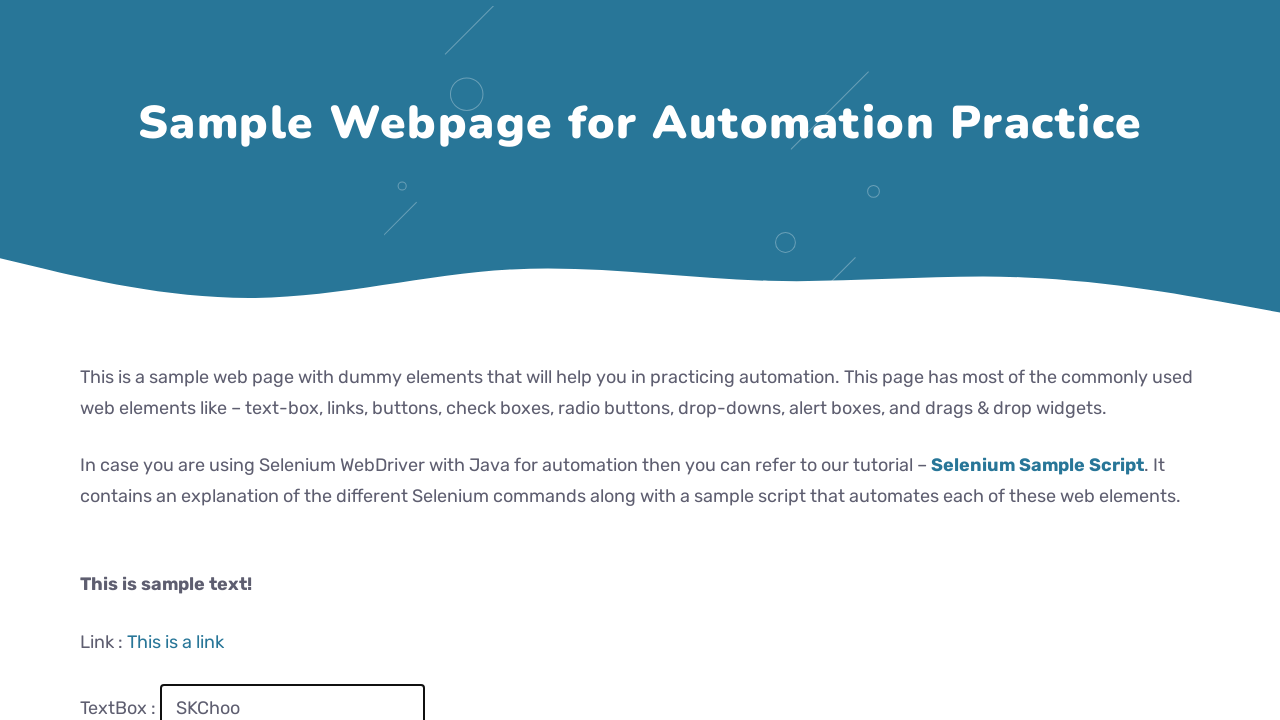

Verified that text box contains the entered value 'SKChoo'
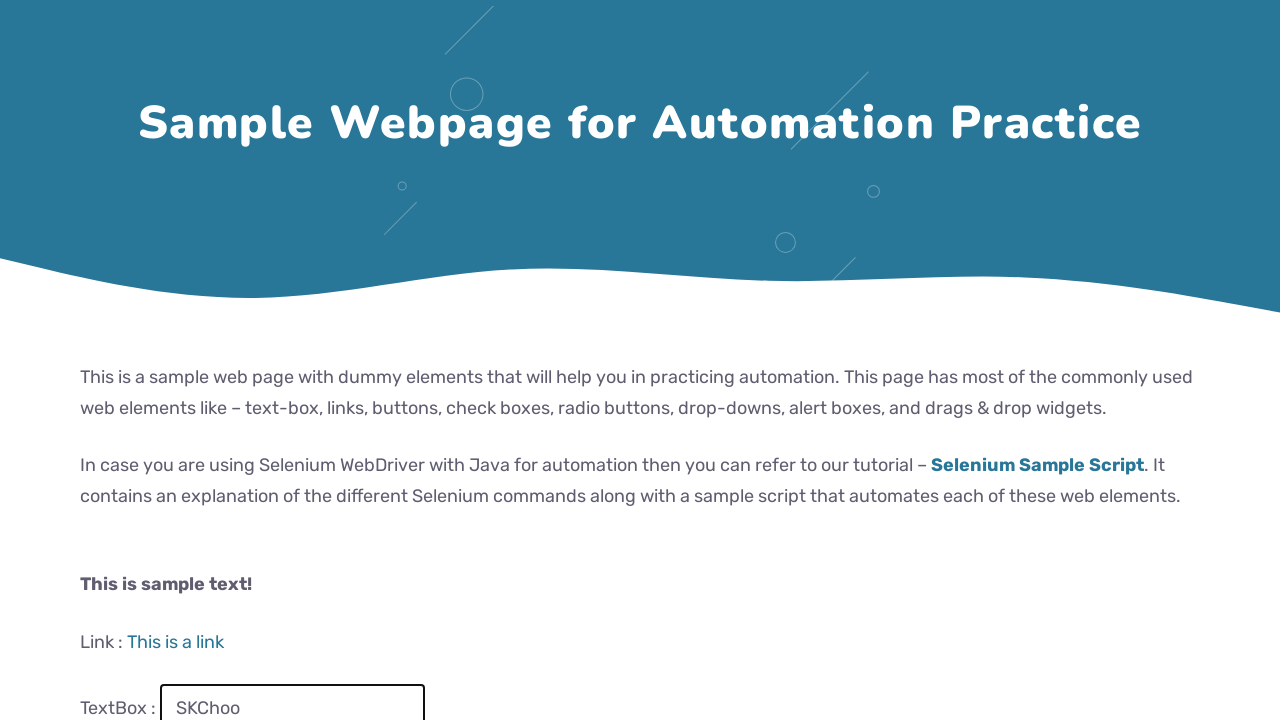

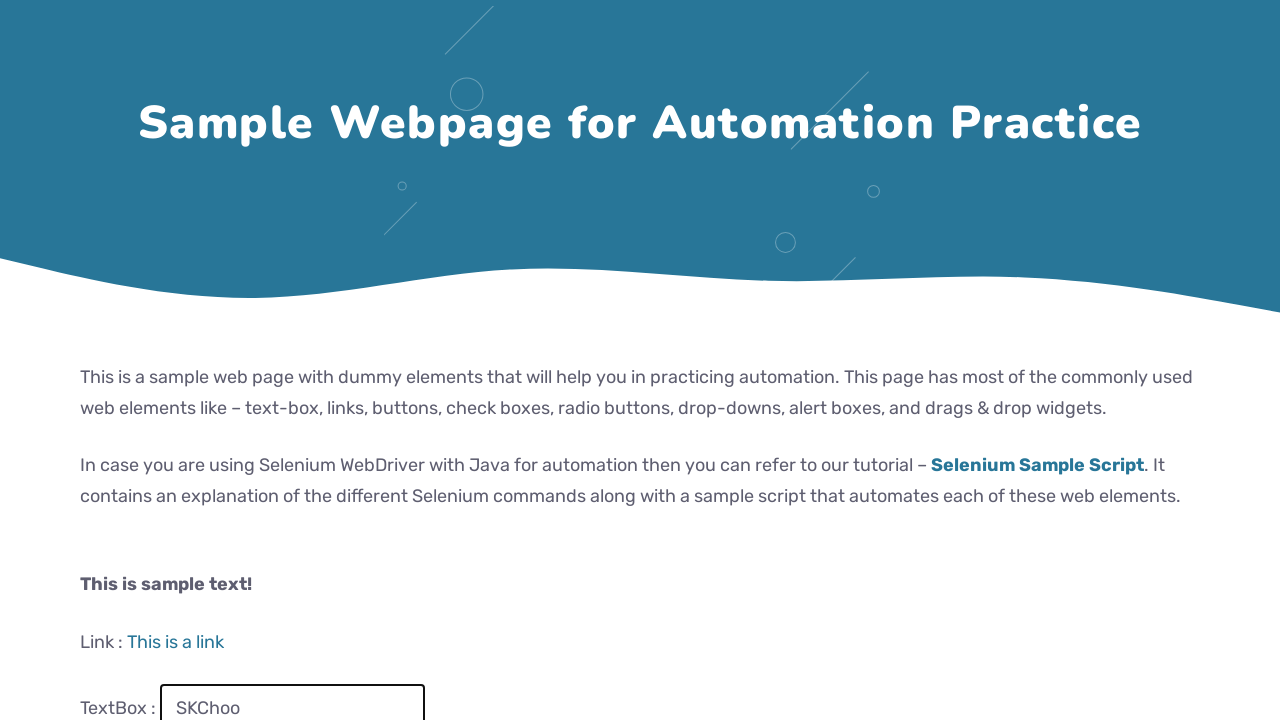